Tests closing a modal dialog by pressing Escape key on the OK button

Starting URL: https://testpages.eviltester.com/styled/alerts/fake-alert-test.html

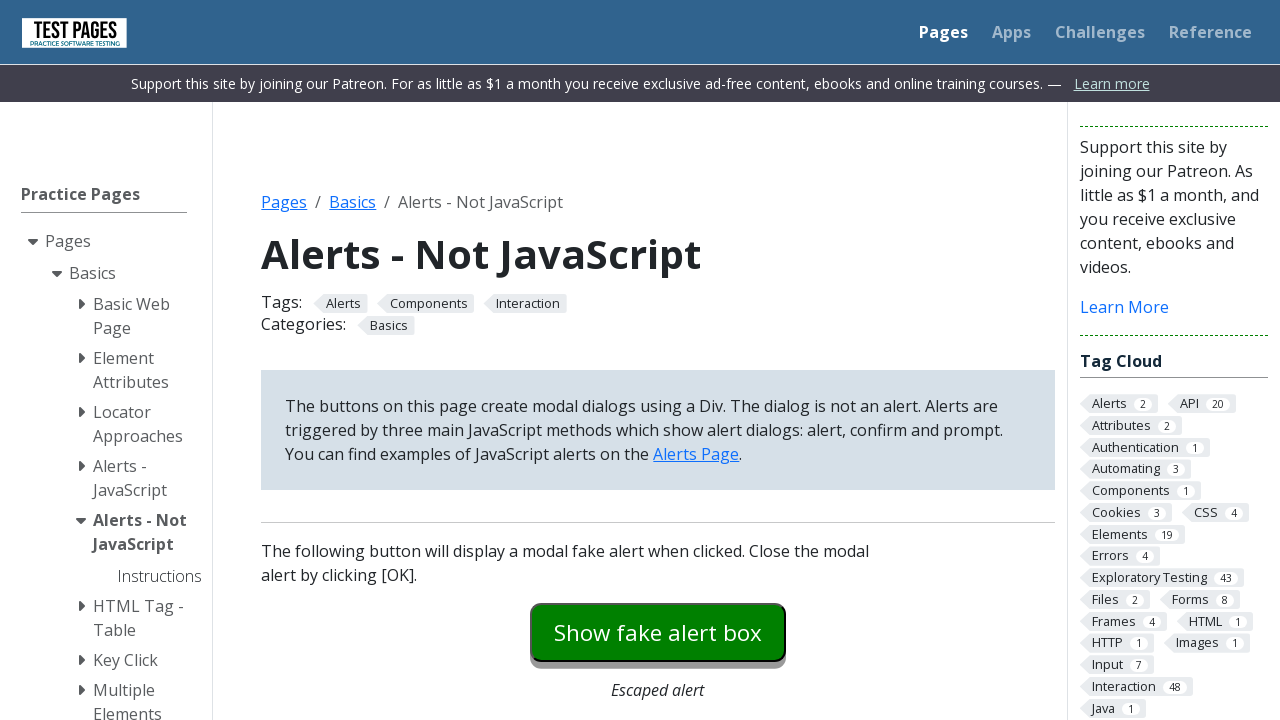

Clicked button to open modal dialog at (658, 360) on #modaldialog
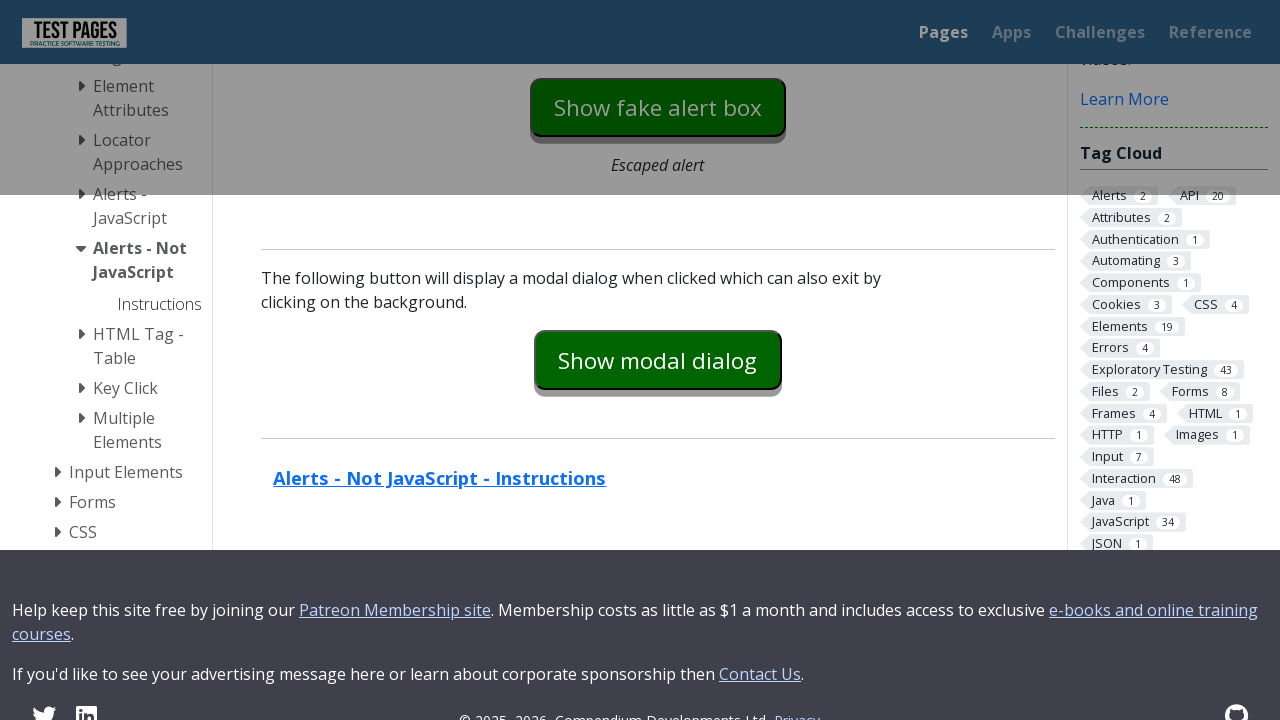

Modal dialog appeared with text visible
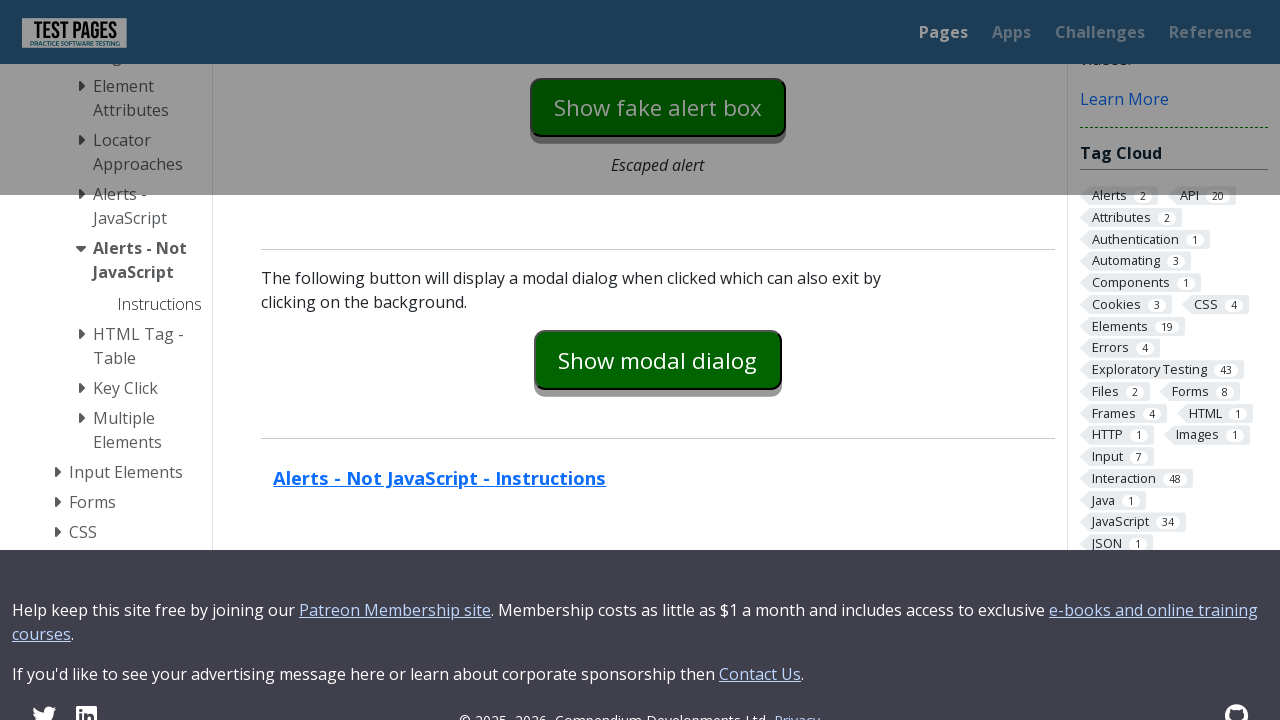

Pressed Escape key on OK button to close modal dialog on #dialog-ok
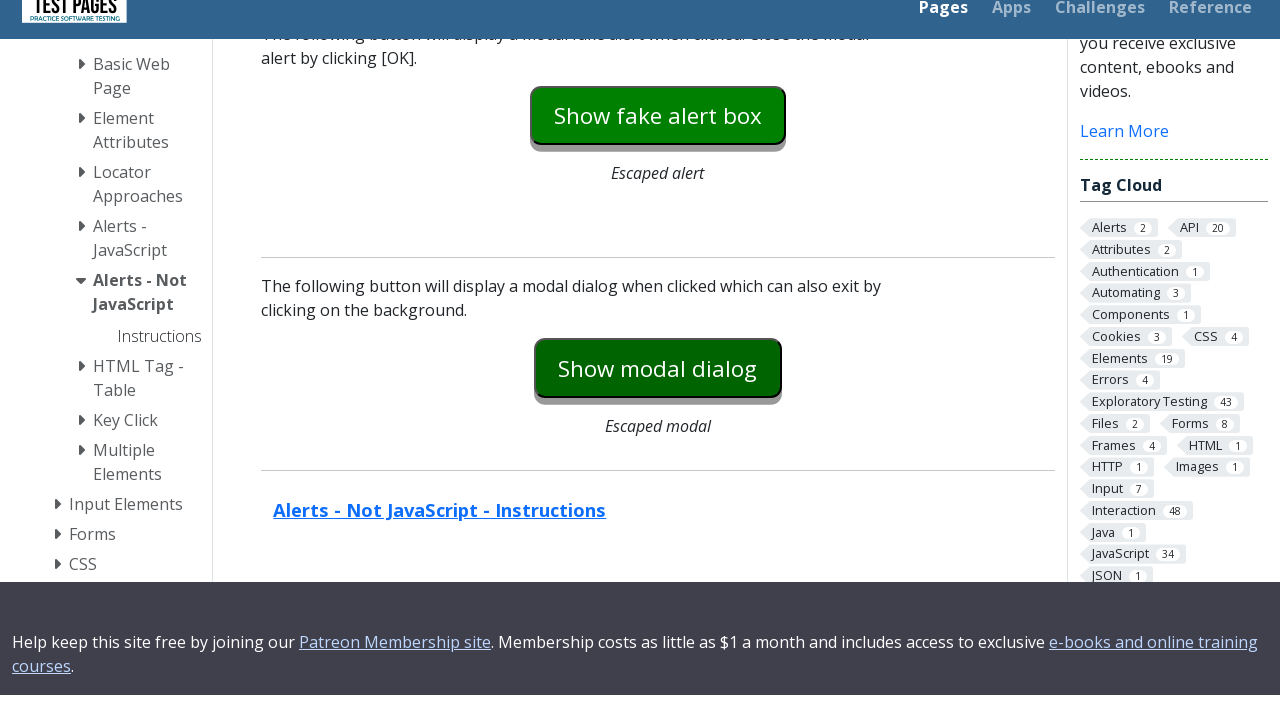

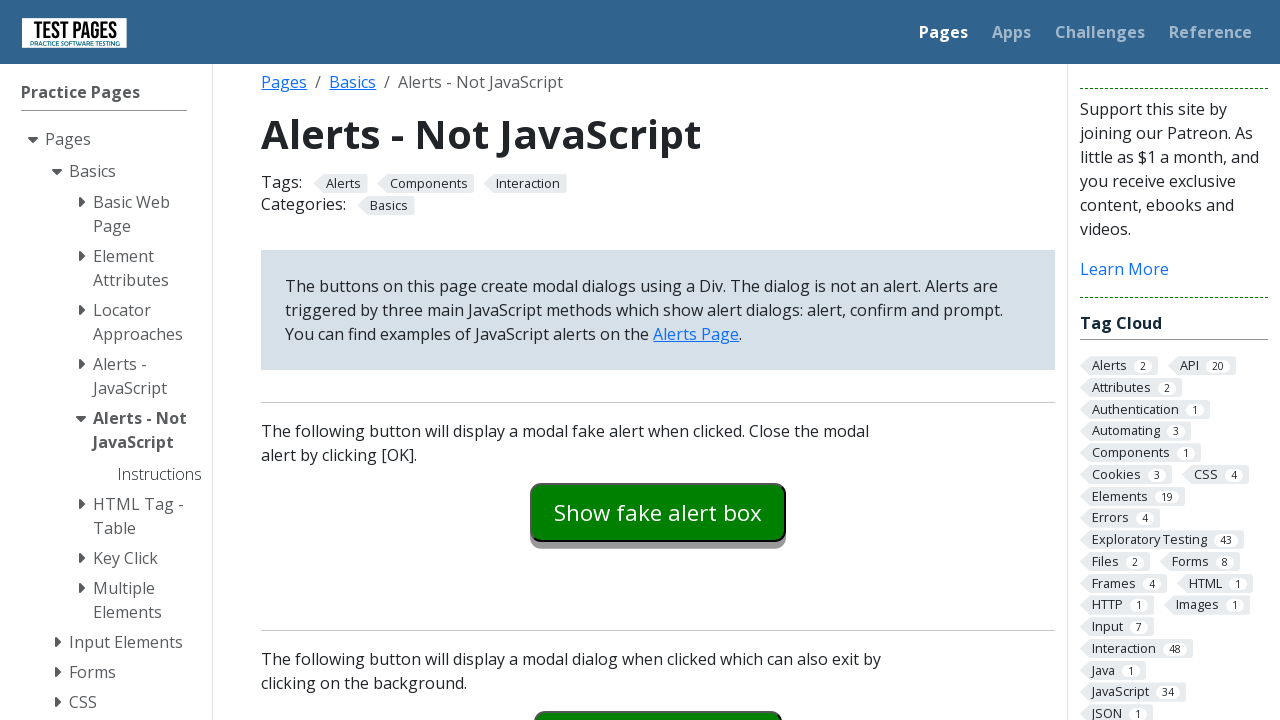